Tests various date picker types (date, week, month, quarter, year) by selecting specific values from the calendar dropdown.

Starting URL: https://test-with-me-app.vercel.app/learning/web-elements/elements/date-time

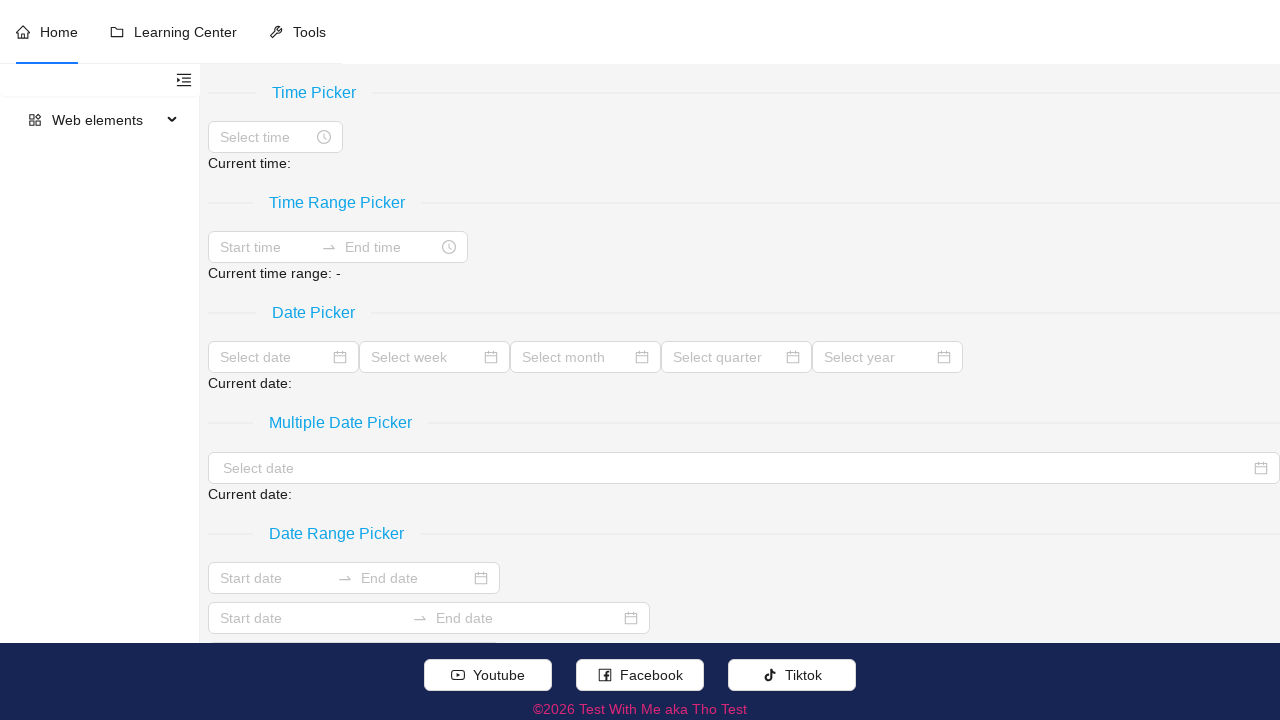

Clicked on the month picker input field at (576, 357) on xpath=//input[@placeholder='Select month']
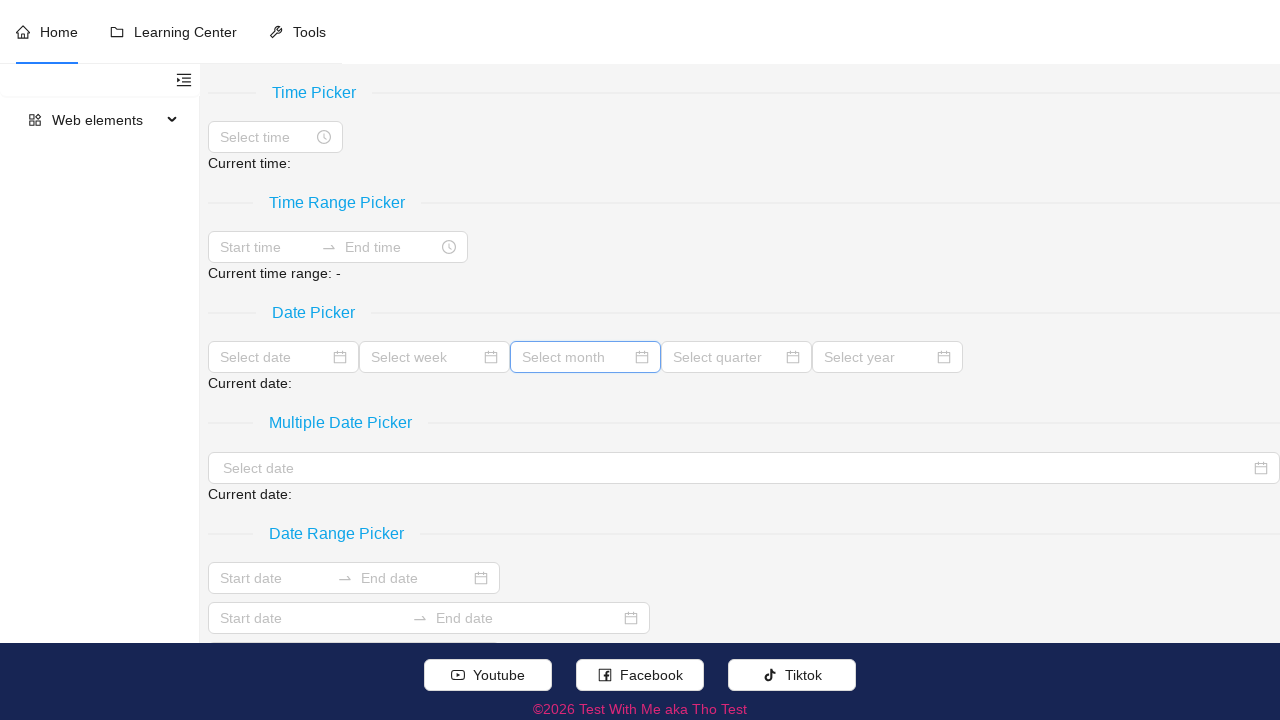

Selected 'May' from the calendar dropdown at (654, 517) on xpath=//div[text()[normalize-space()='May']]
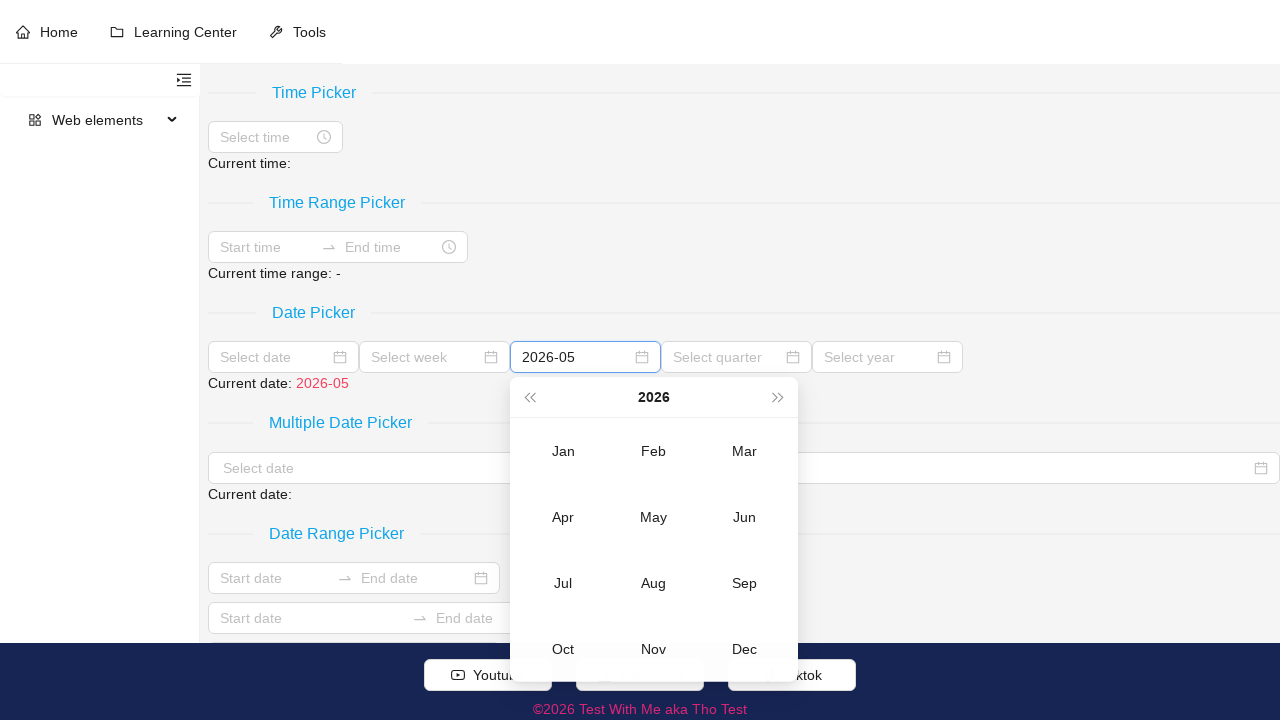

Verified that month selection was successful by waiting for the confirmation element
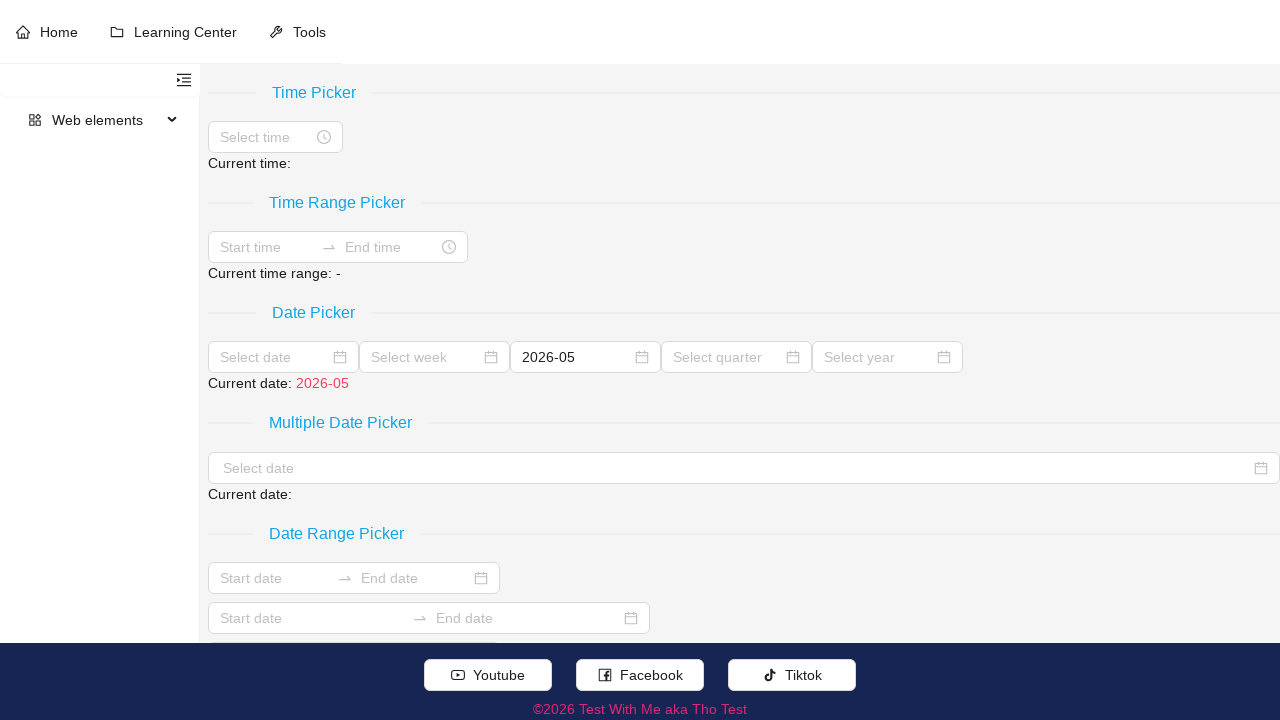

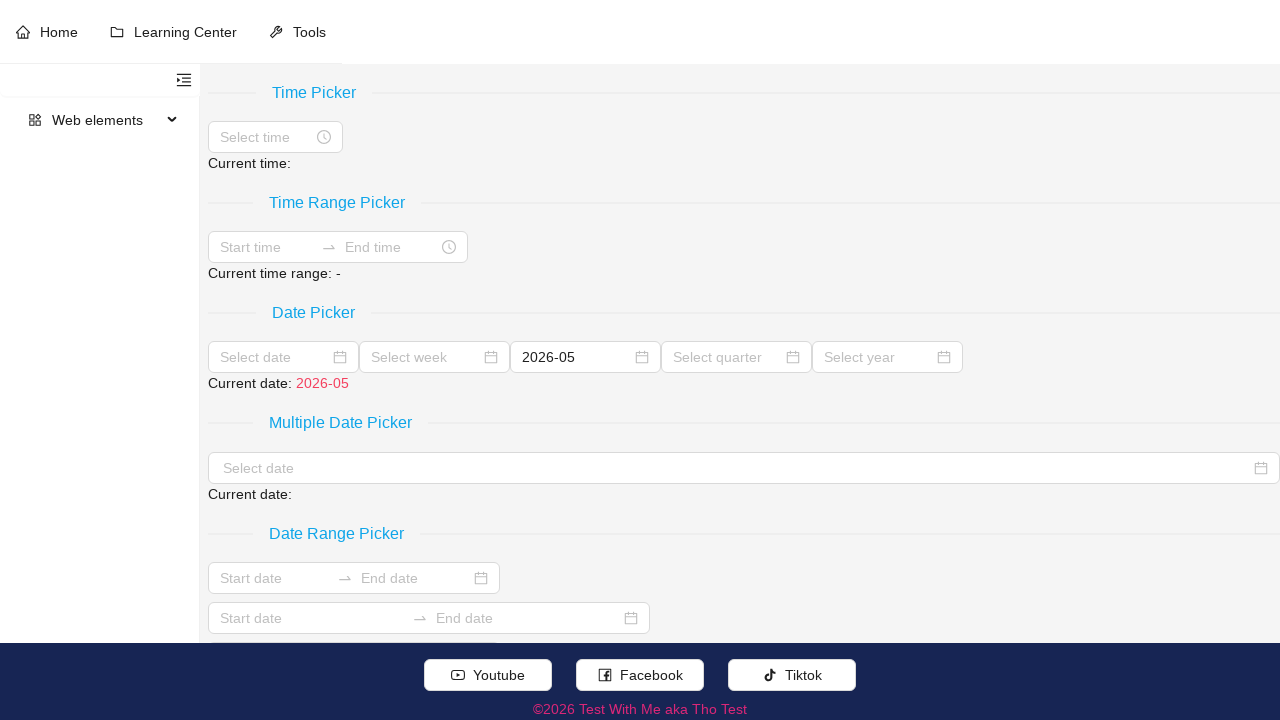